Tests interaction with shadow DOM elements by scrolling to a specific div and filling an input field within nested shadow roots

Starting URL: https://selectorshub.com/xpath-practice-page/

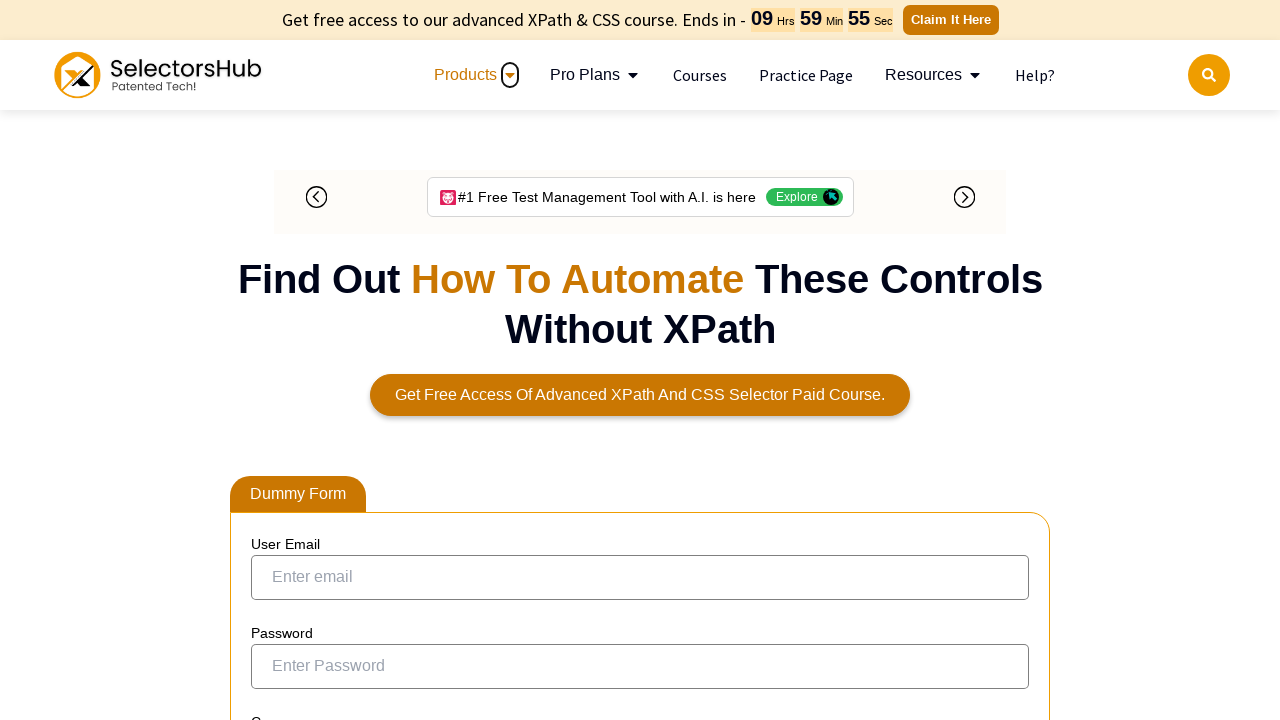

Scrolled to userName div
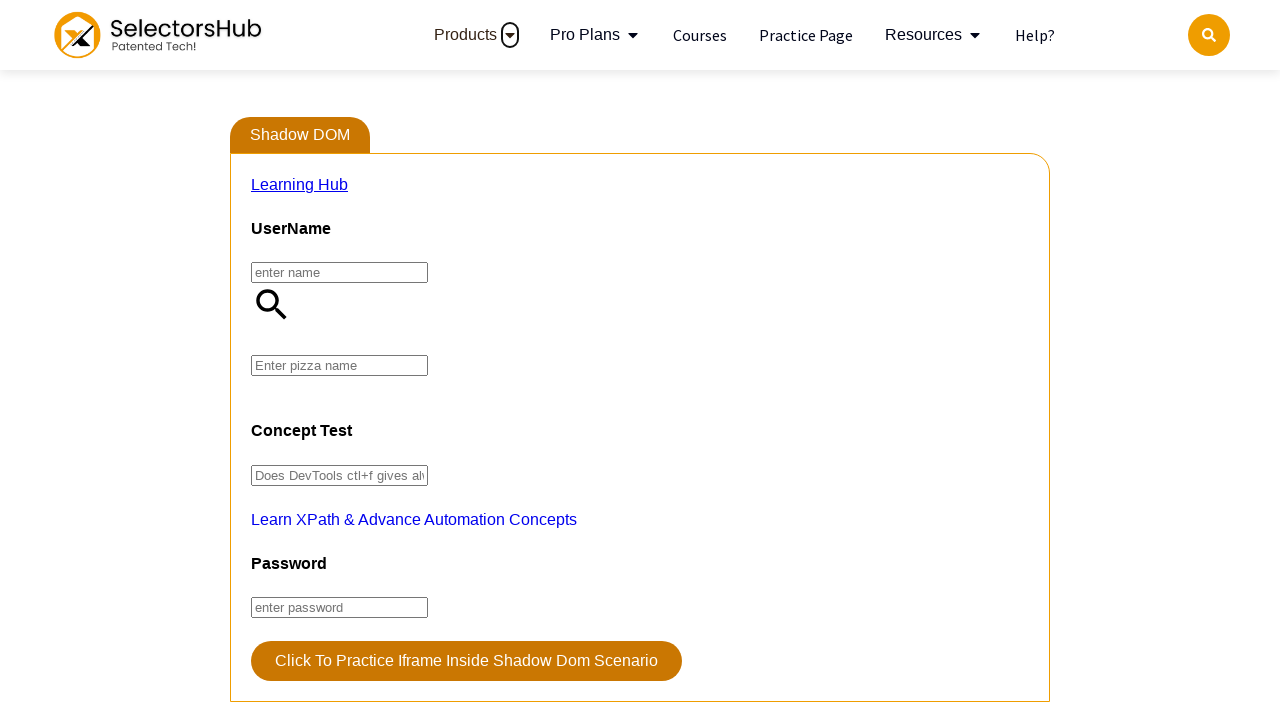

Filled pizza input field with 'farmhouse' using JavaScript to access nested shadow DOM elements
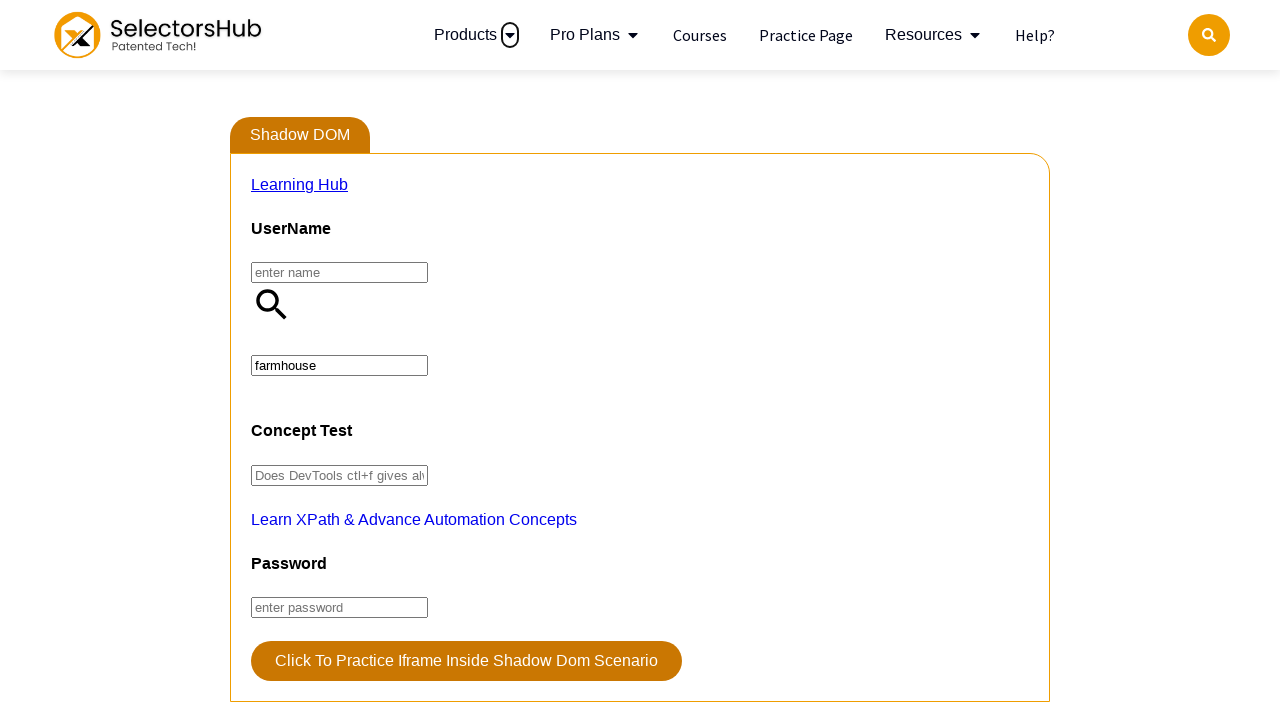

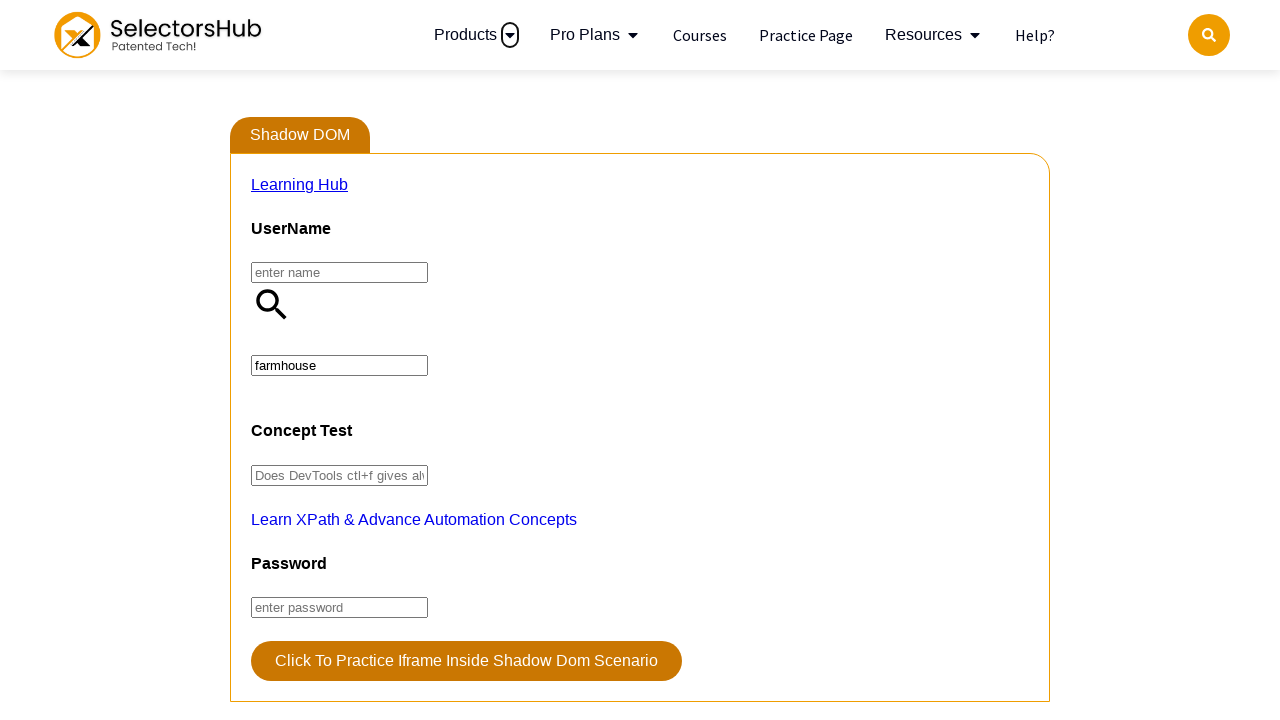